Tests dynamic data loading by navigating to Dynamic Data page, verifying loading text appears, and clicking Get Dynamic Data button

Starting URL: http://demo.automationtesting.in/WebTable.html

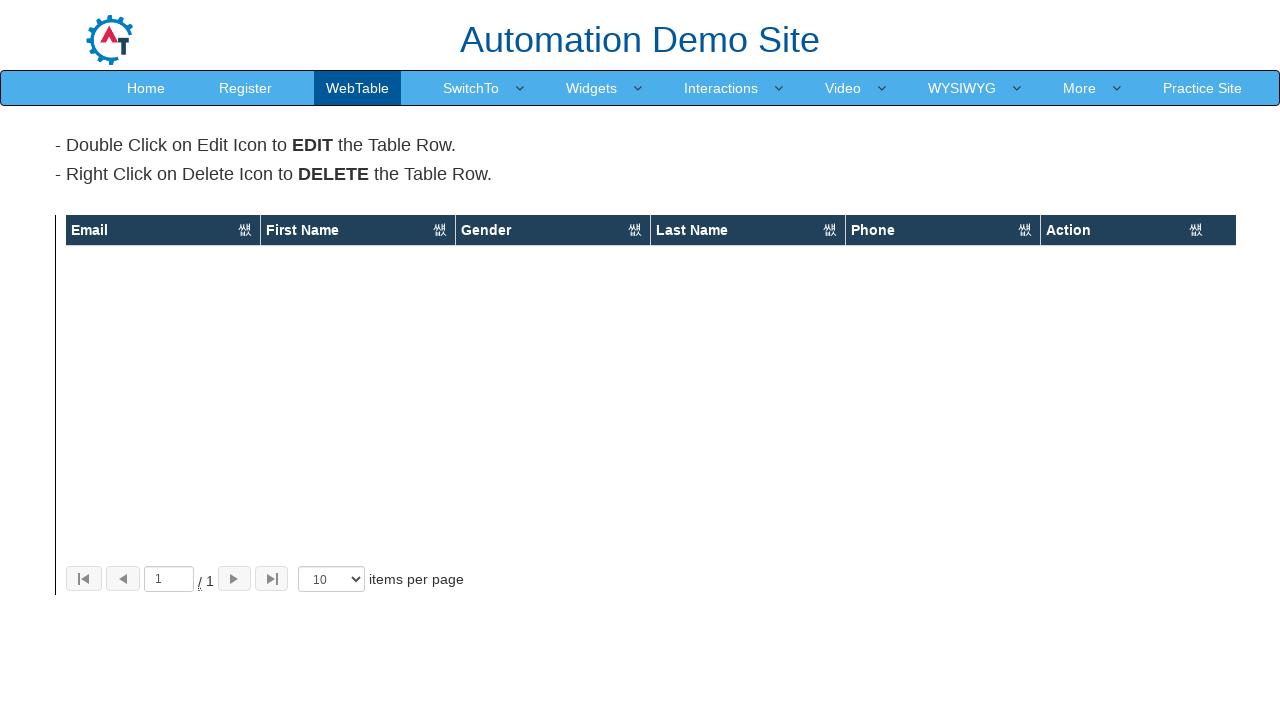

Clicked More menu at (1080, 88) on text=More
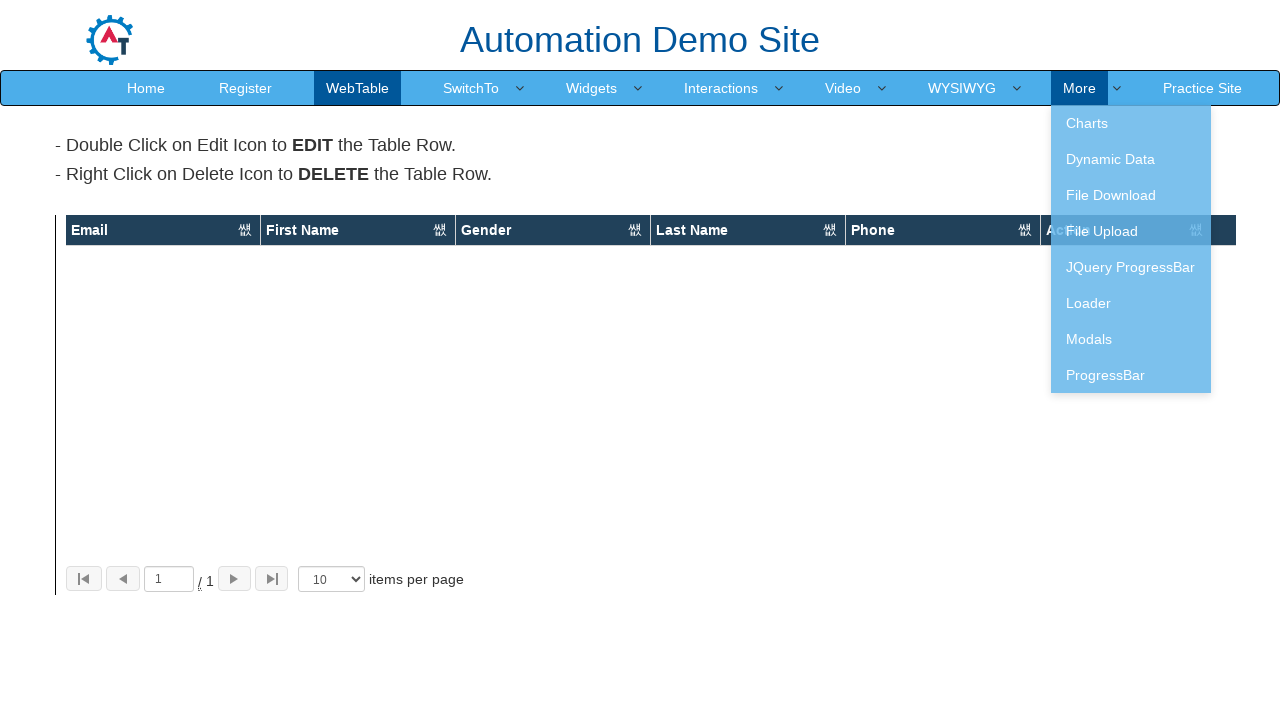

Clicked Dynamic Data option at (1131, 159) on text=Dynamic Data
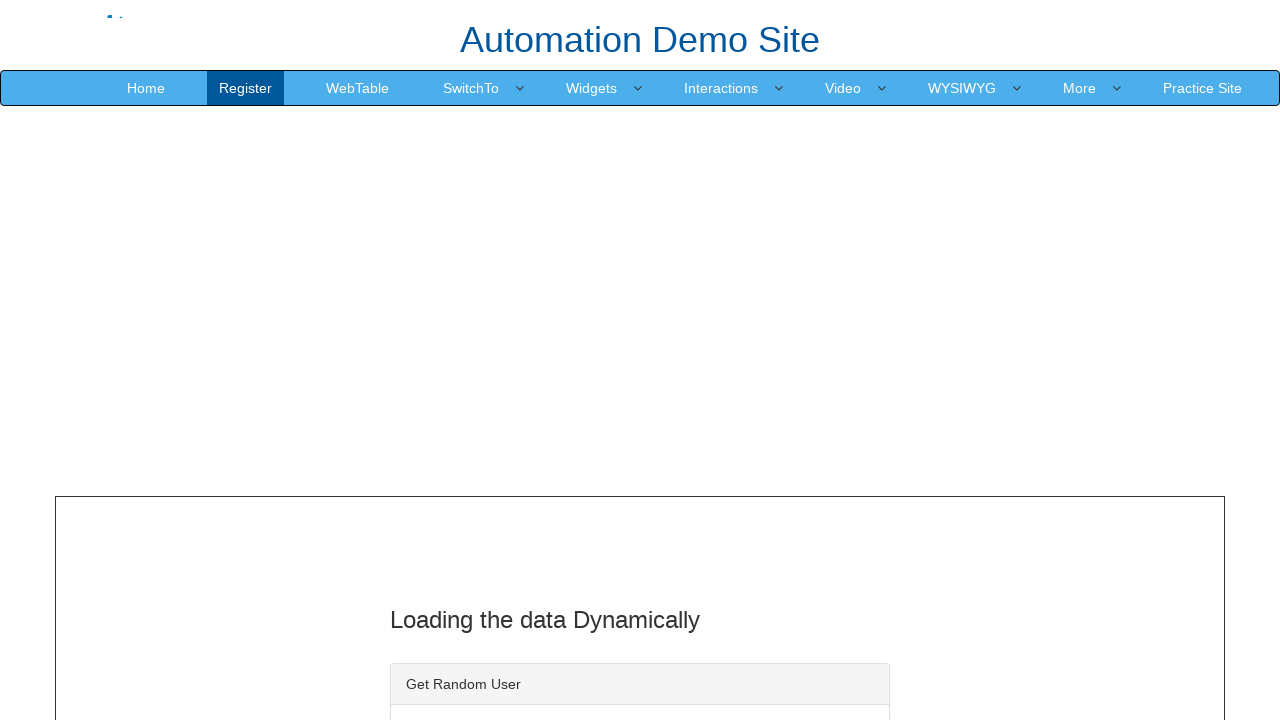

Modal window with dynamic data content loaded
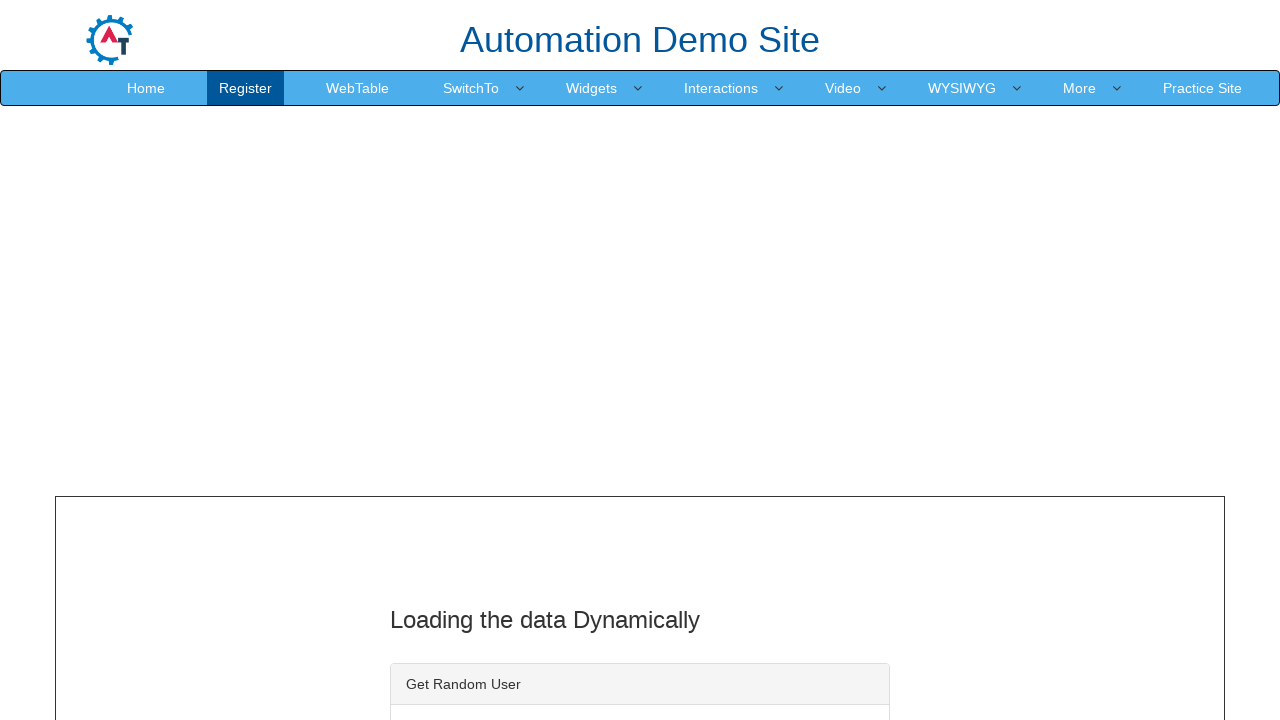

Clicked Get Dynamic Data button at (477, 361) on #save
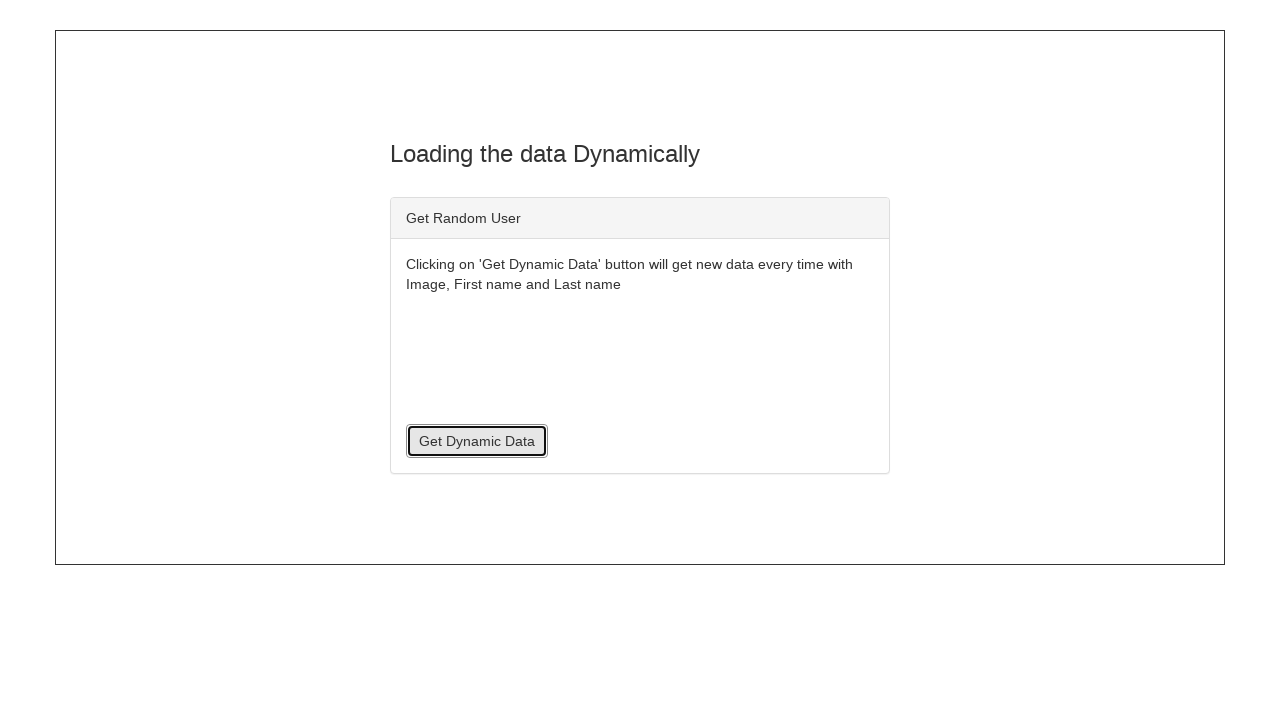

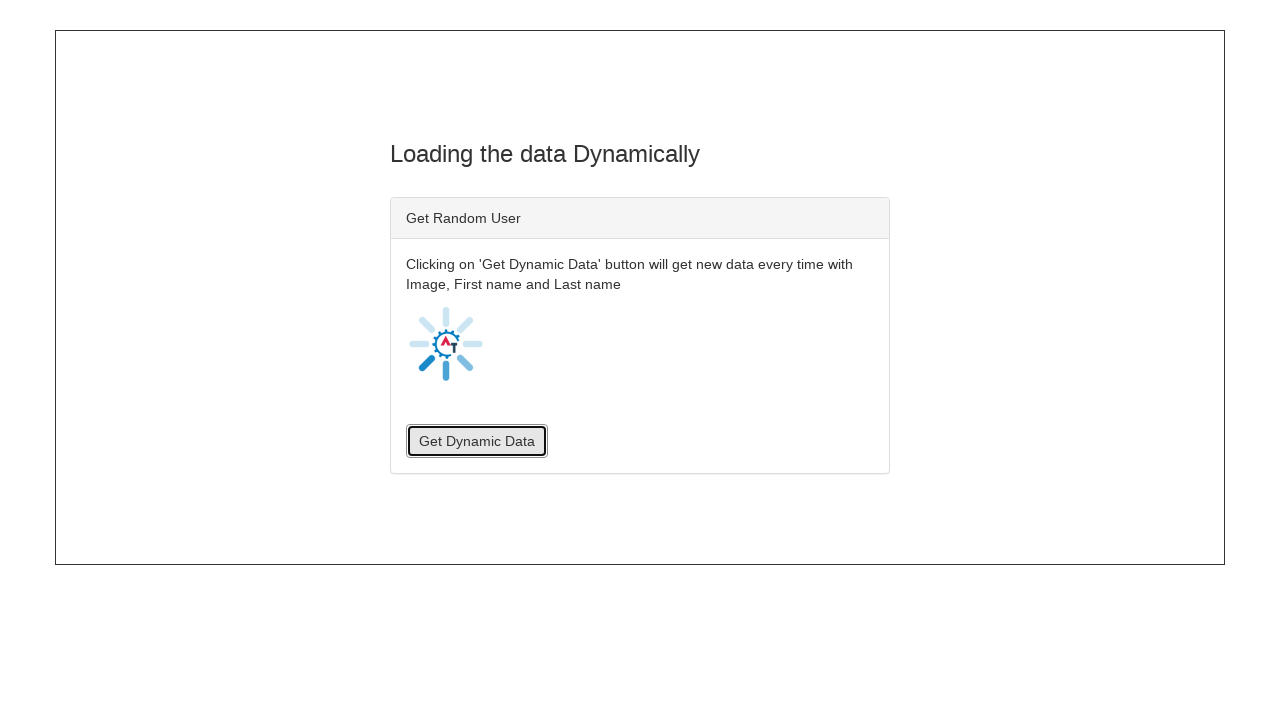